Opens the RedBus homepage. The script only navigates to the page without performing any further actions.

Starting URL: https://www.redbus.in/

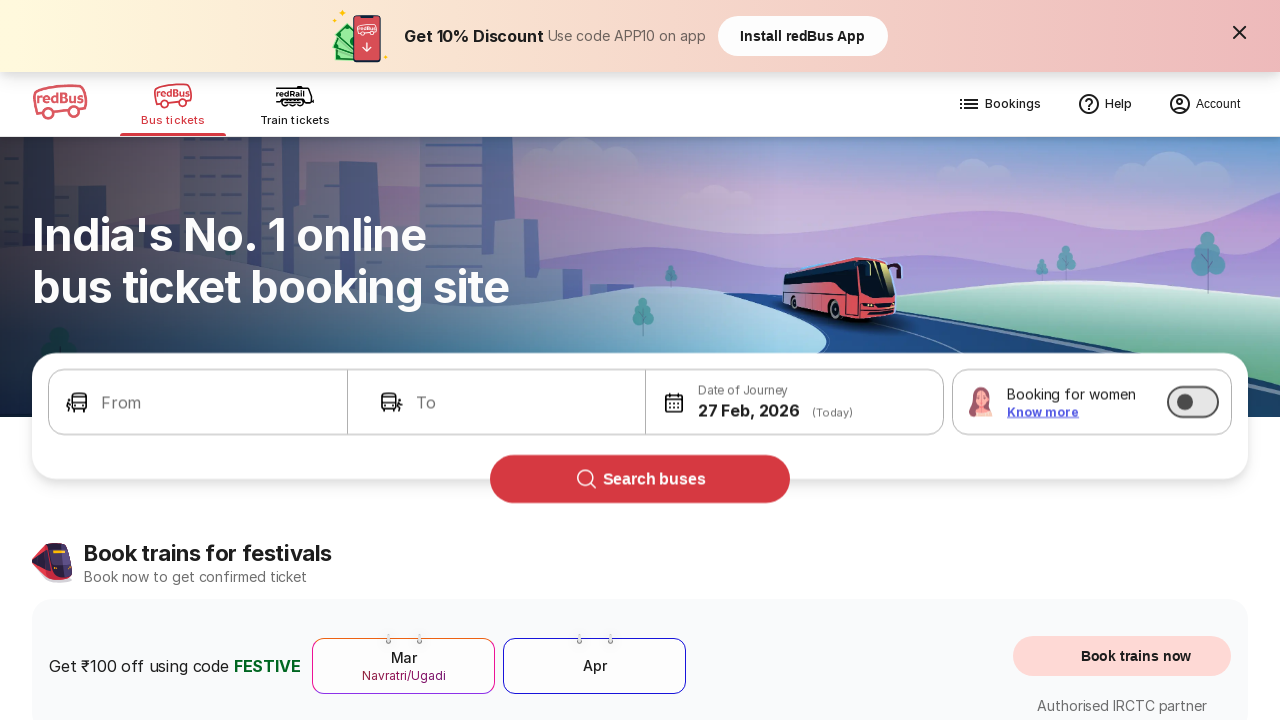

Waited for RedBus homepage to load (domcontentloaded)
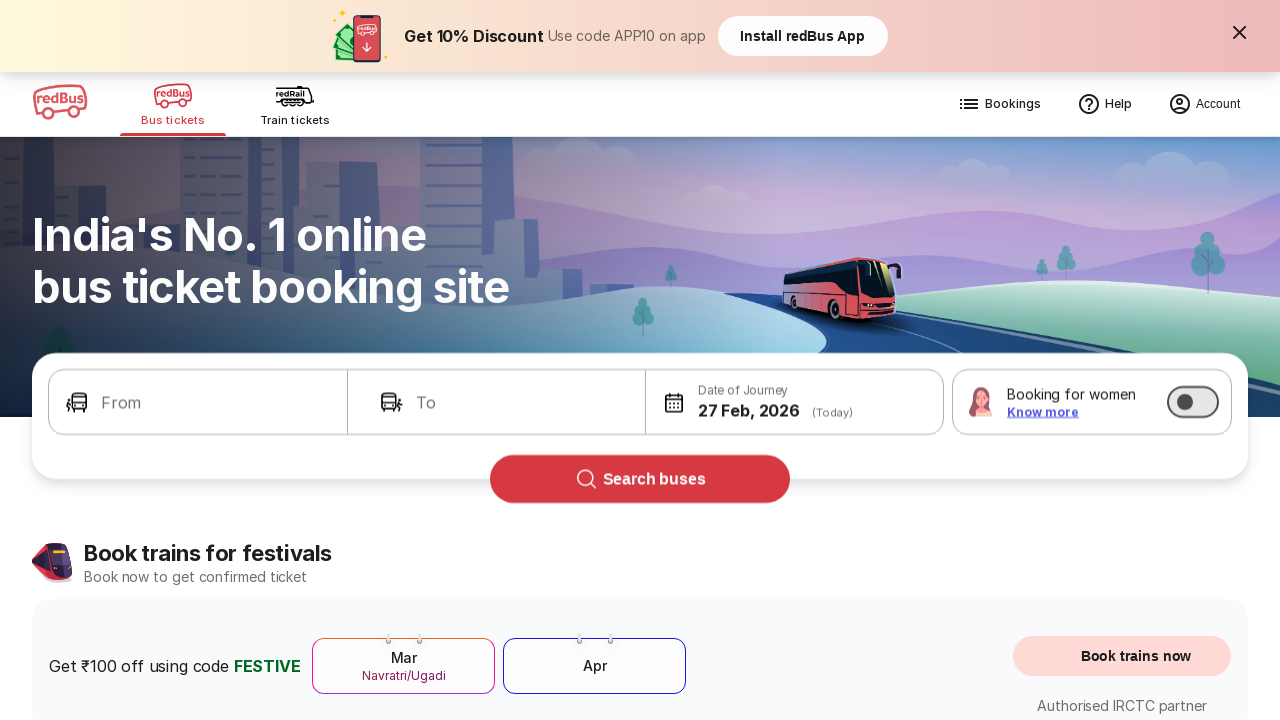

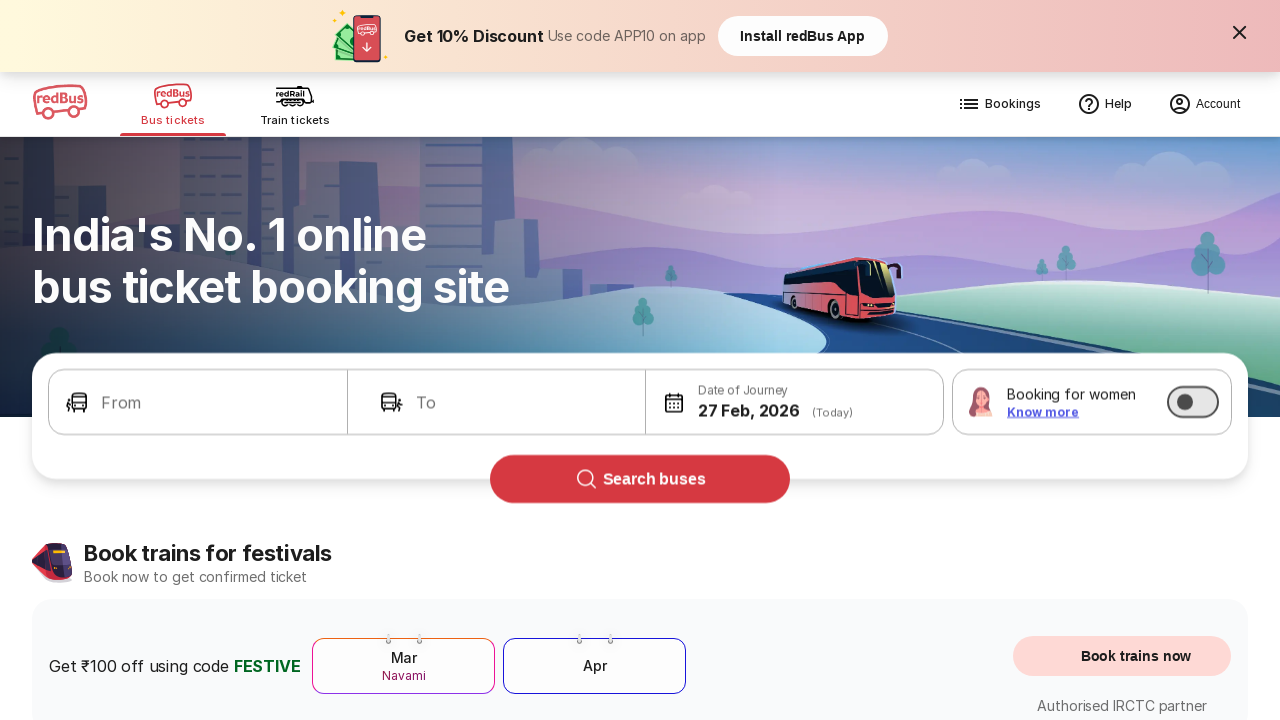